Tests an online calculator by entering values and operators, then verifying the result

Starting URL: https://www.online-calculator.com/full-screen-calculator/

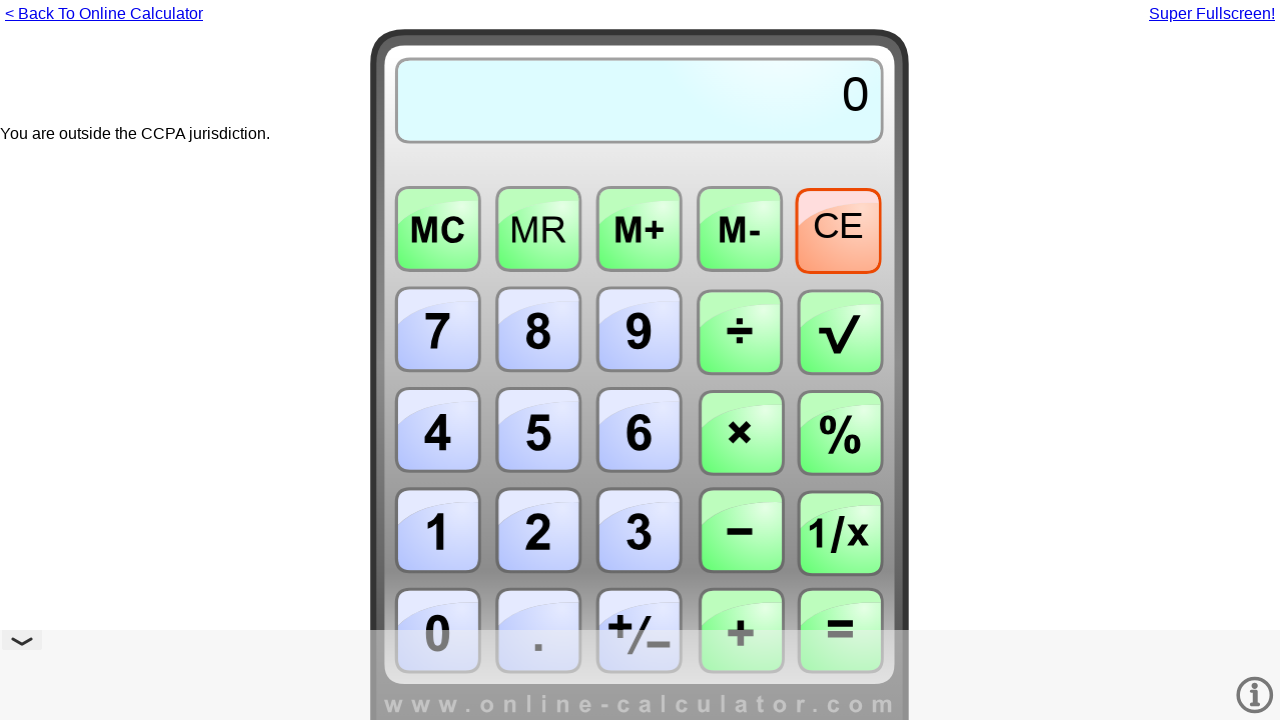

Located calculator iframe
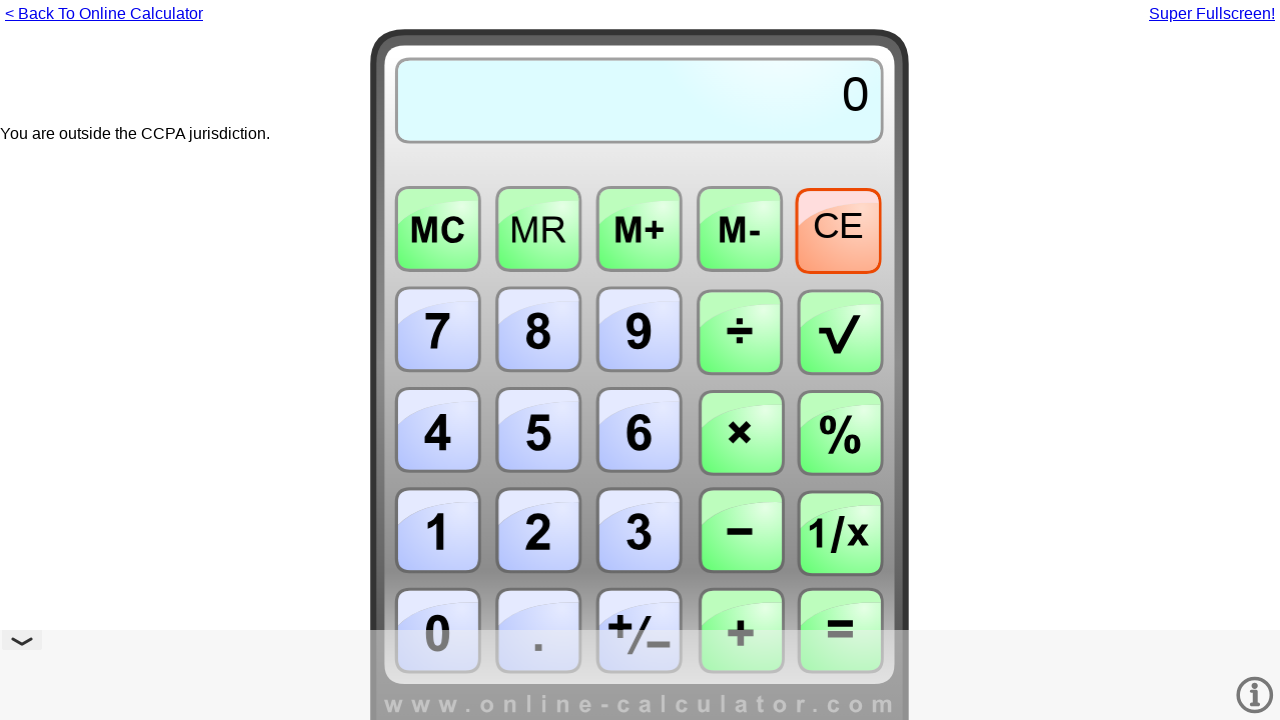

Entered first value: 5 on #fullframe >> internal:control=enter-frame >> #canvas
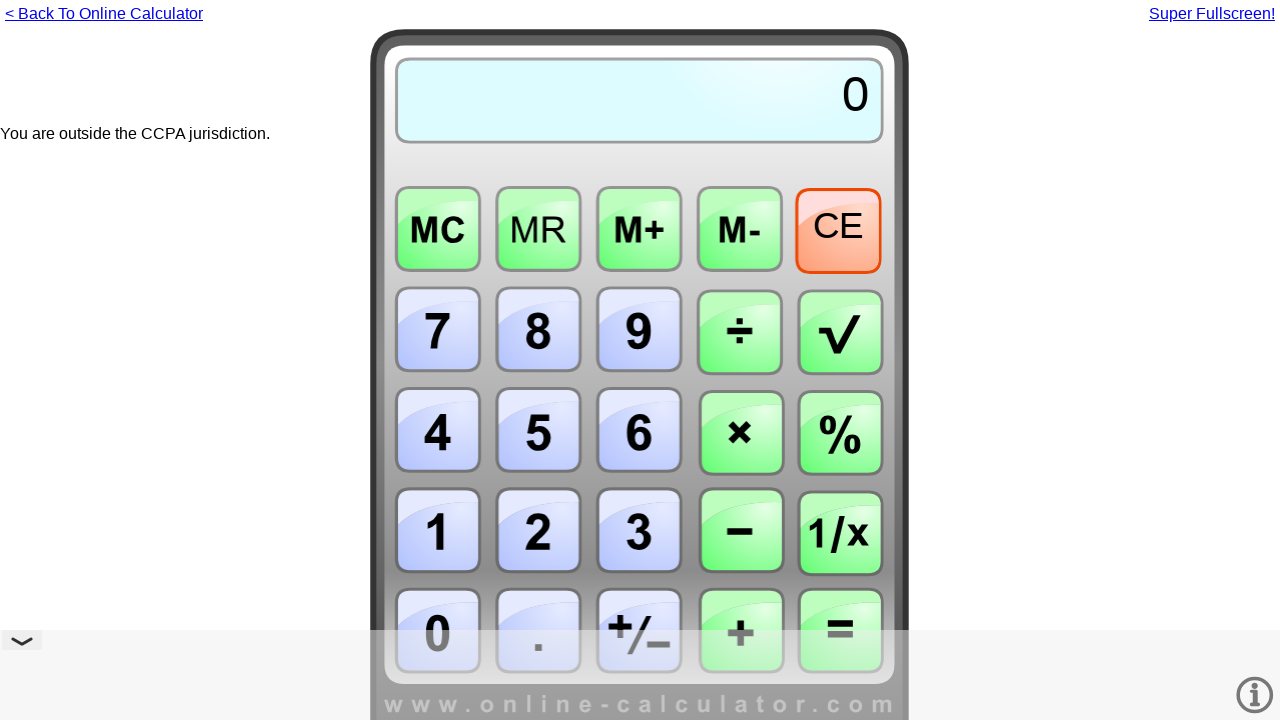

Entered operator: + on #fullframe >> internal:control=enter-frame >> #canvas
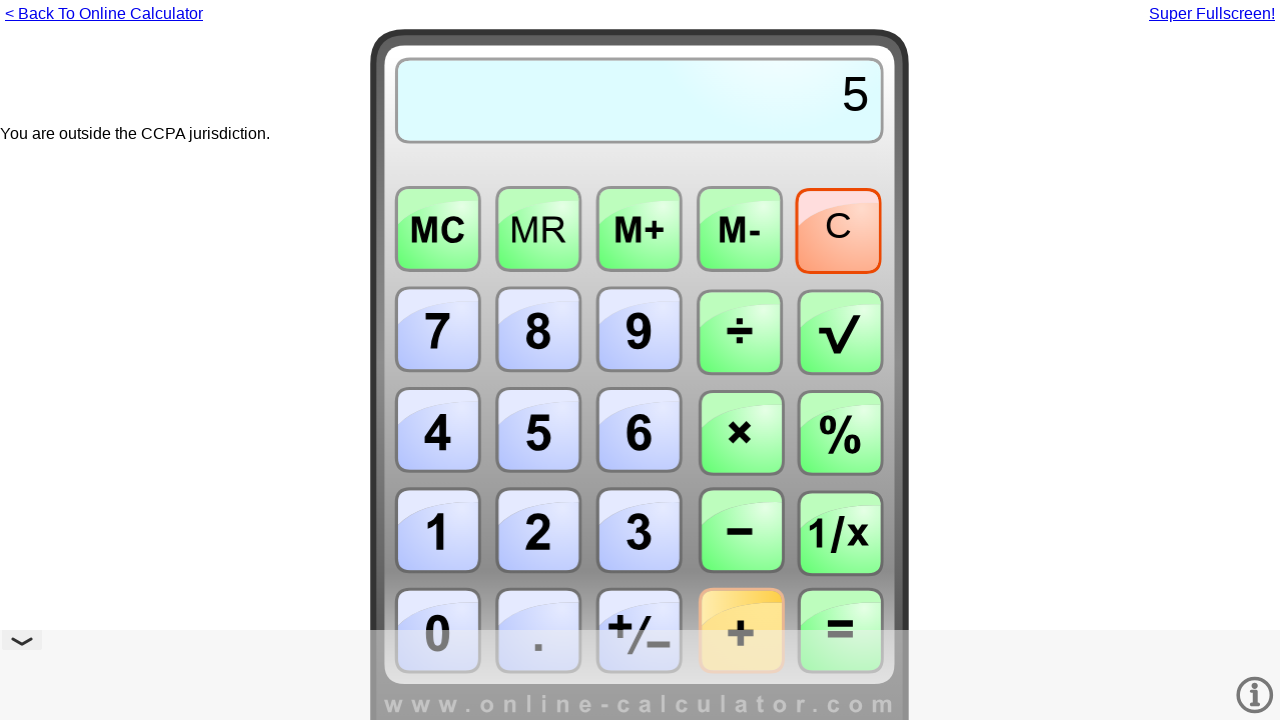

Entered second value: 3 on #fullframe >> internal:control=enter-frame >> #canvas
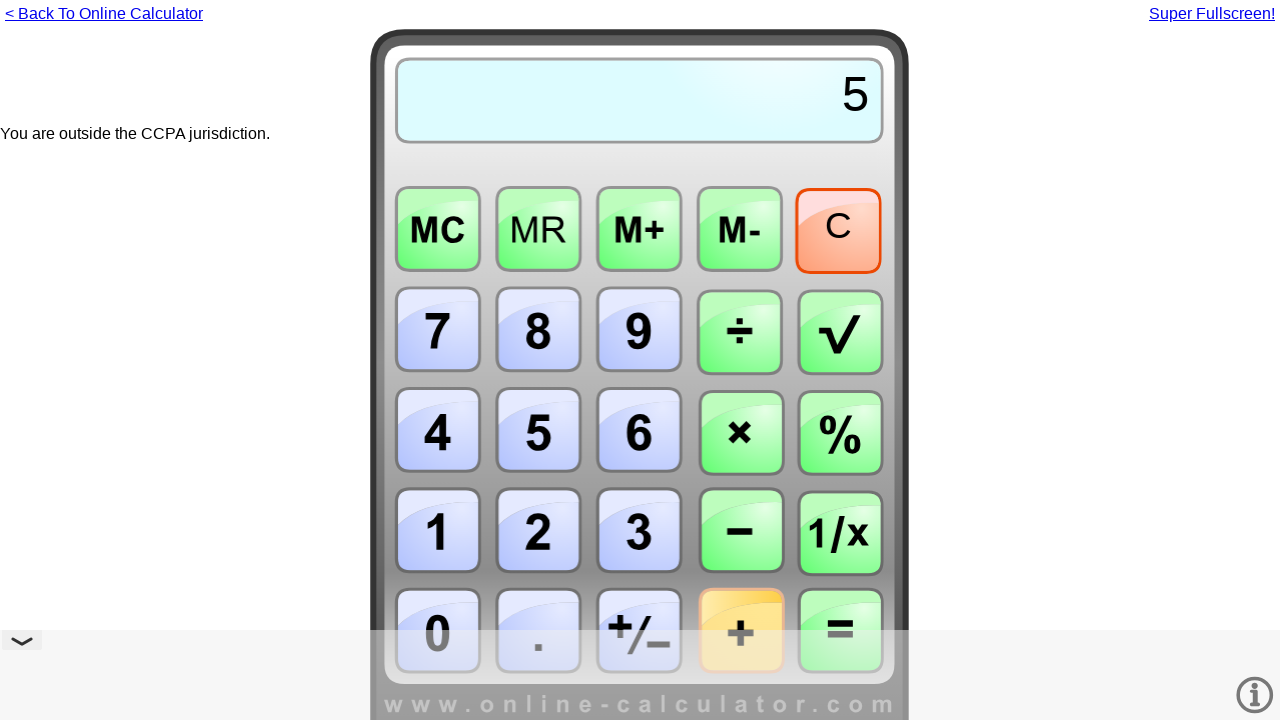

Pressed equals to calculate result on #fullframe >> internal:control=enter-frame >> #canvas
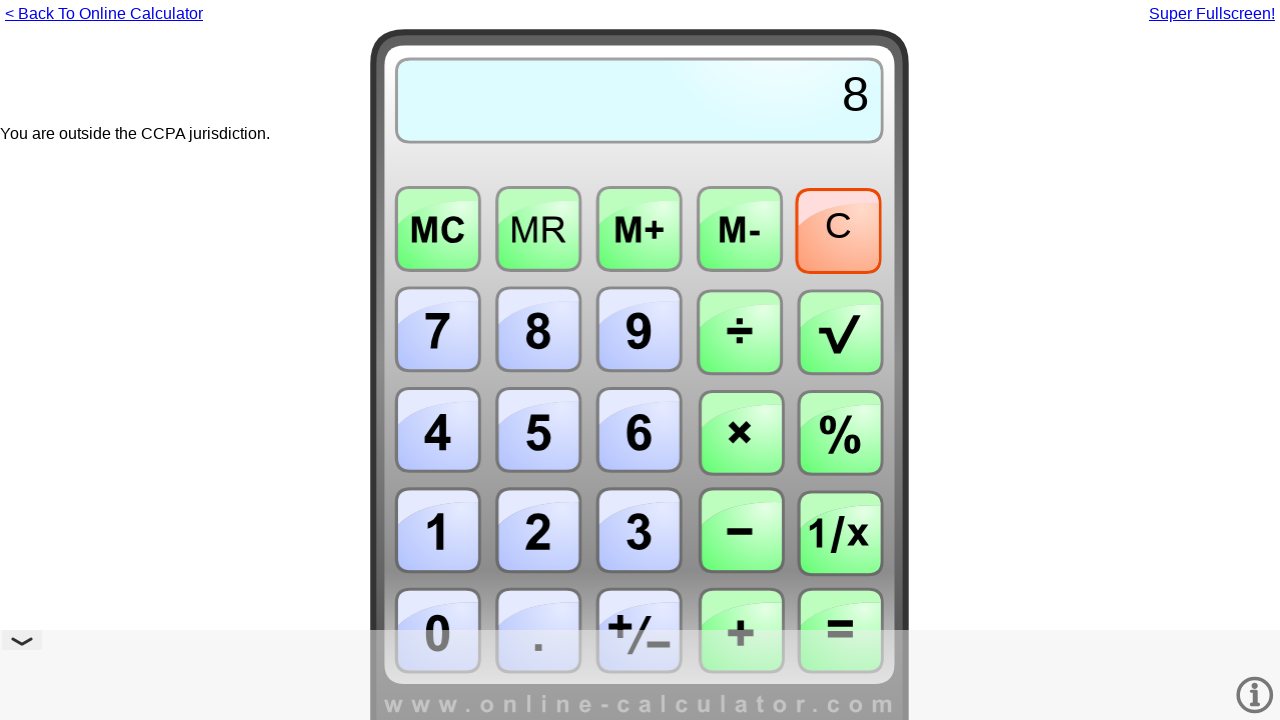

Waited for calculation result to display
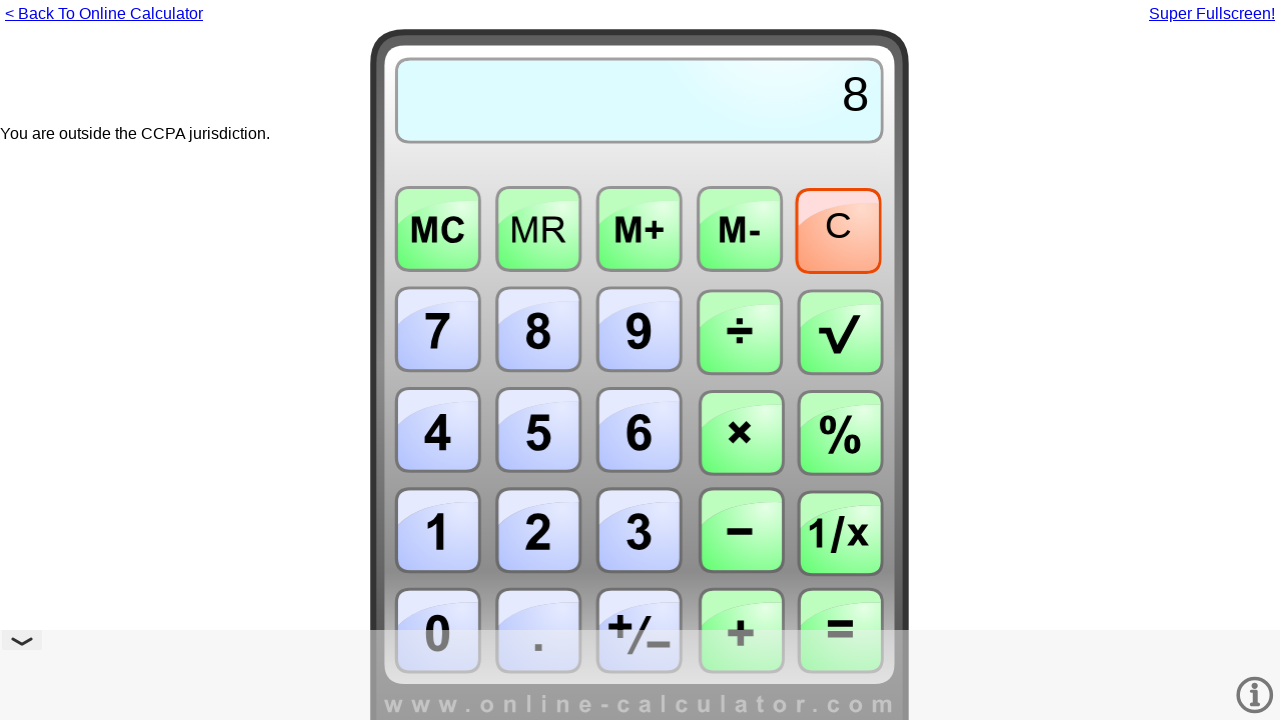

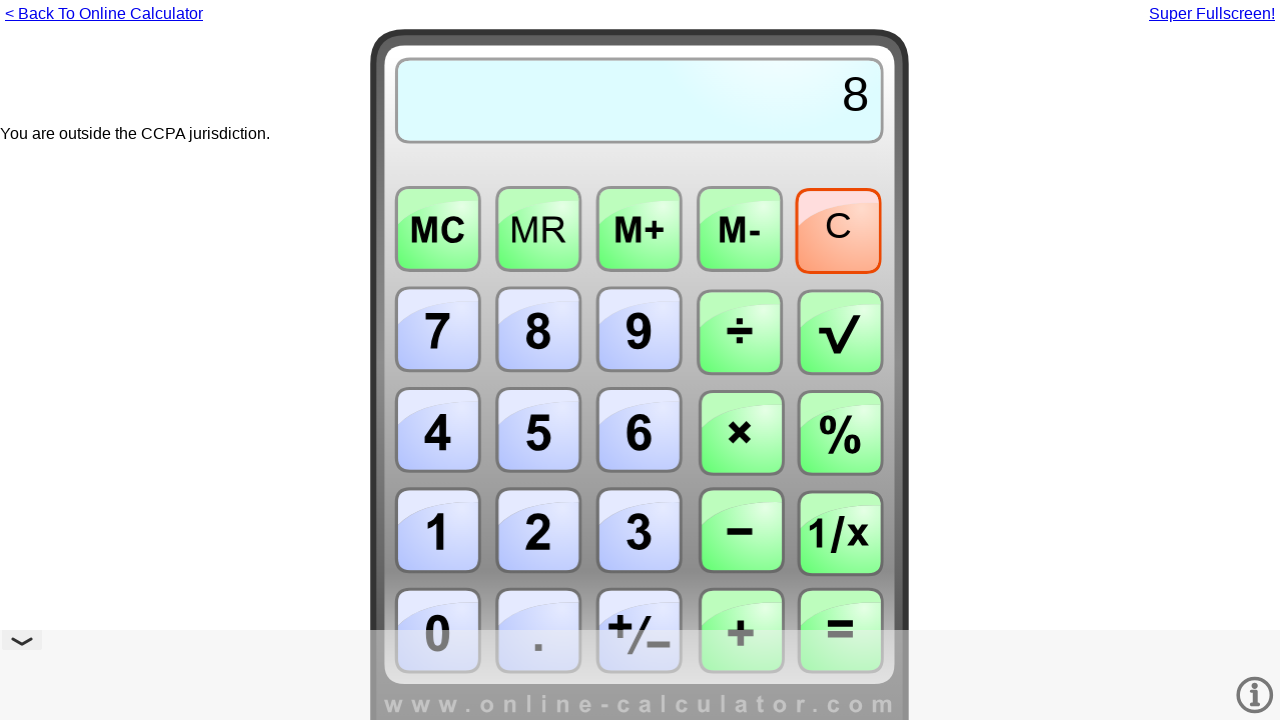